Tests animated button interaction by navigating to the Animated Button page, clicking the animation button, waiting for animation to complete, and clicking the moving target

Starting URL: http://uitestingplayground.com

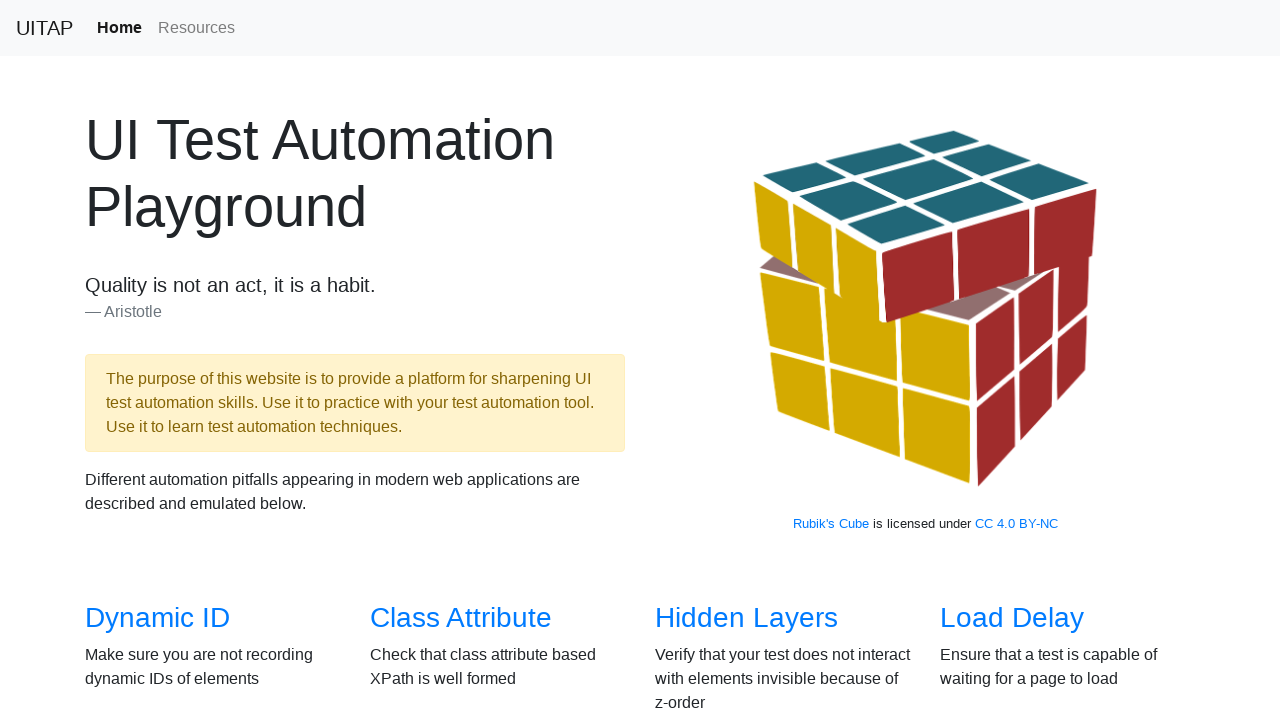

Clicked on Animated Button link at (190, 501) on internal:role=link[name="Animated Button"i]
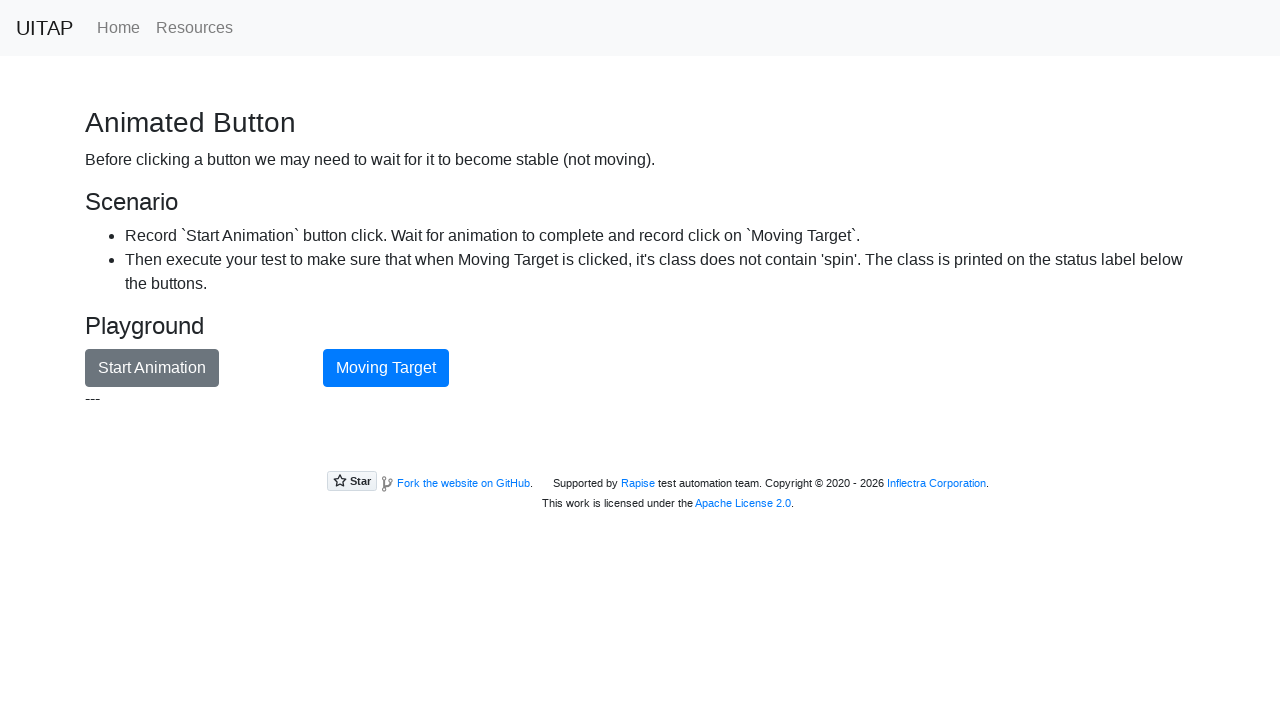

Clicked animation button at (152, 368) on #animationButton
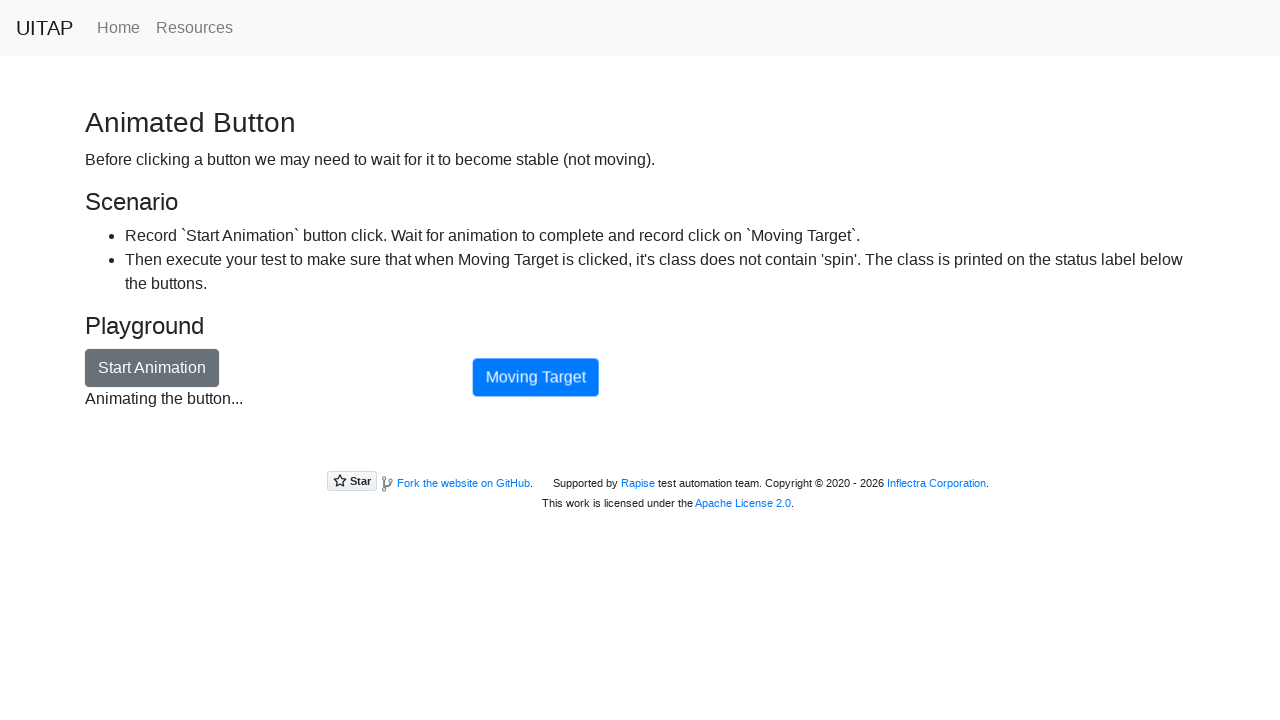

Waited for animation to complete
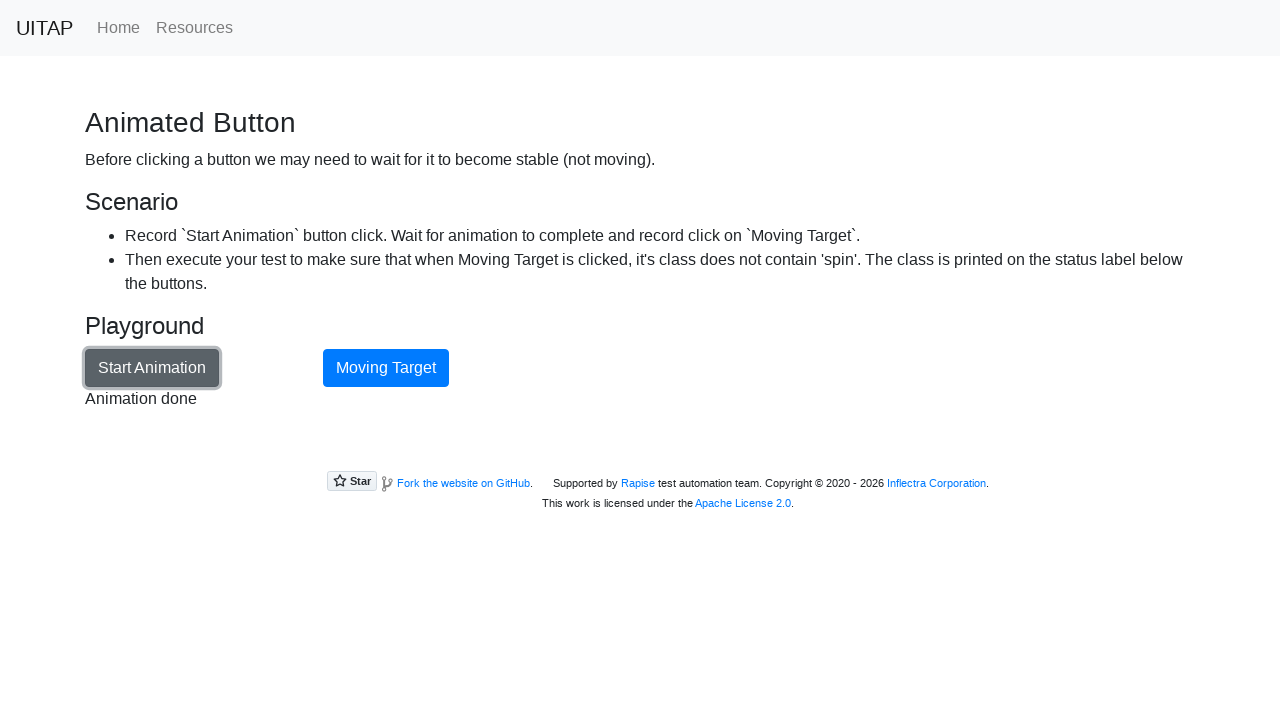

Clicked the moving target at (386, 368) on #movingTarget
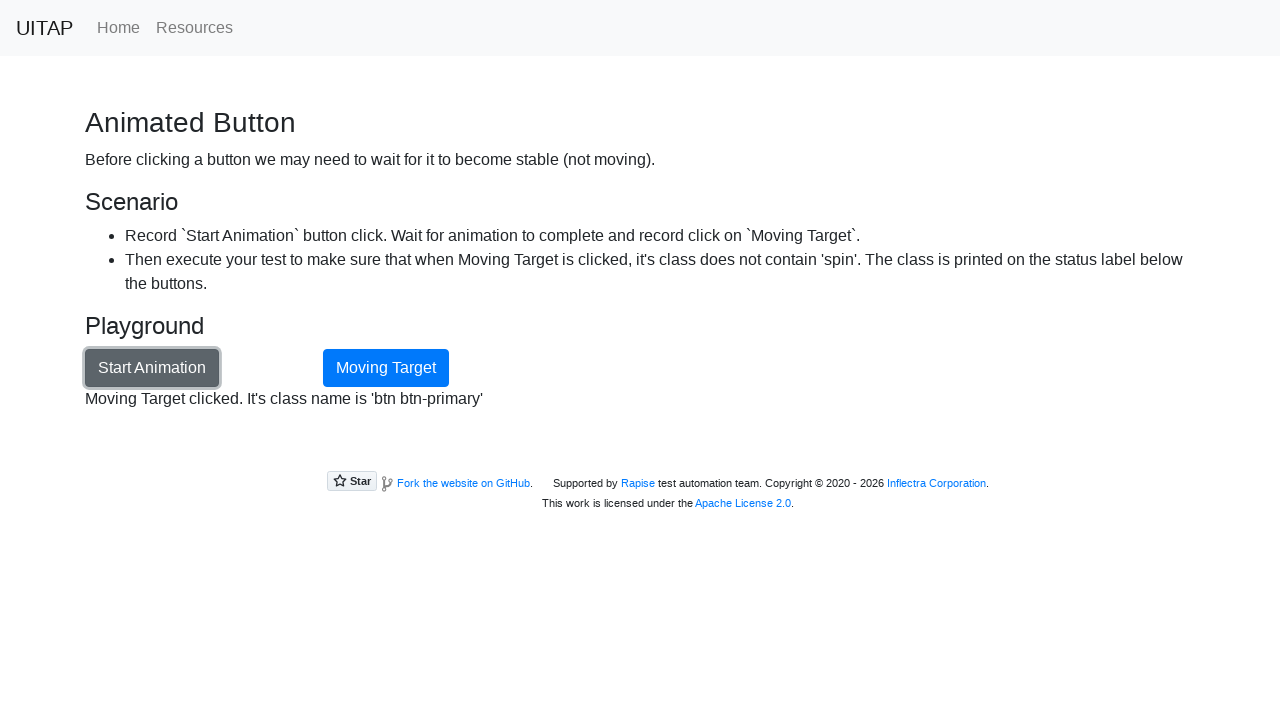

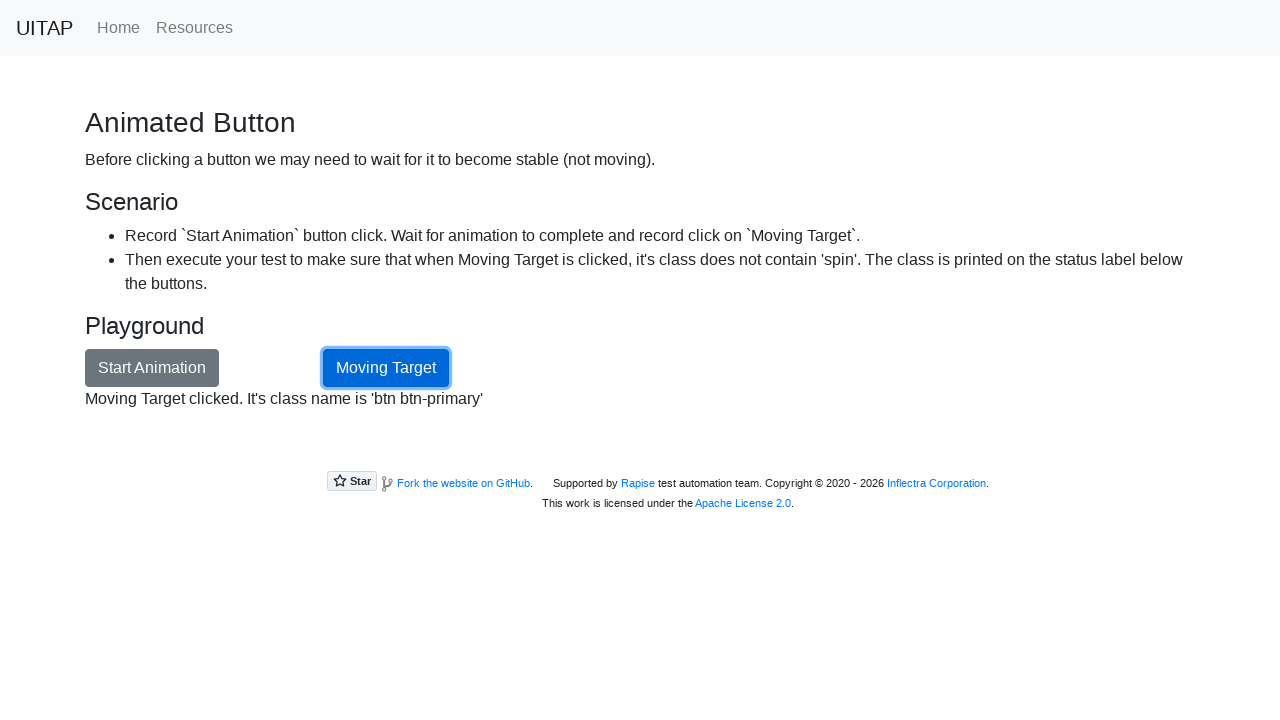